Tests hover functionality on user avatars, verifying that hovering reveals user names and that clicking profile links navigates to correct user pages

Starting URL: http://the-internet.herokuapp.com/hovers

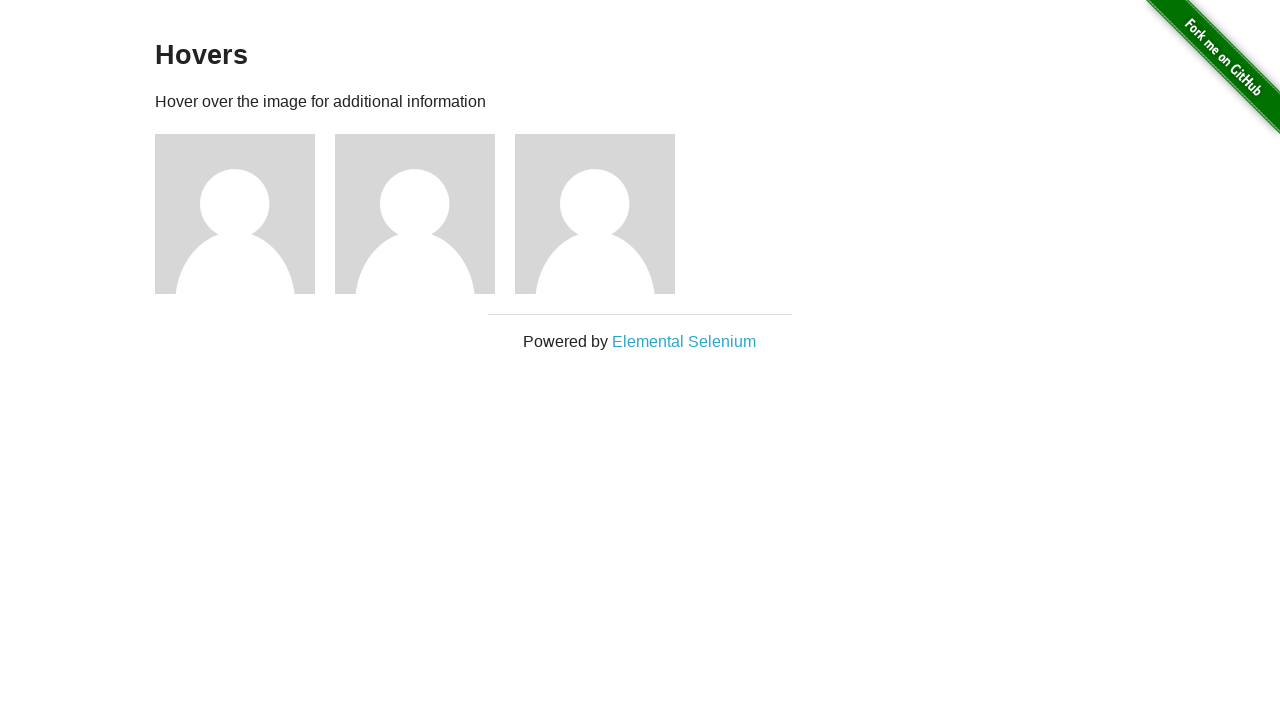

Main page loaded - verified row element is present
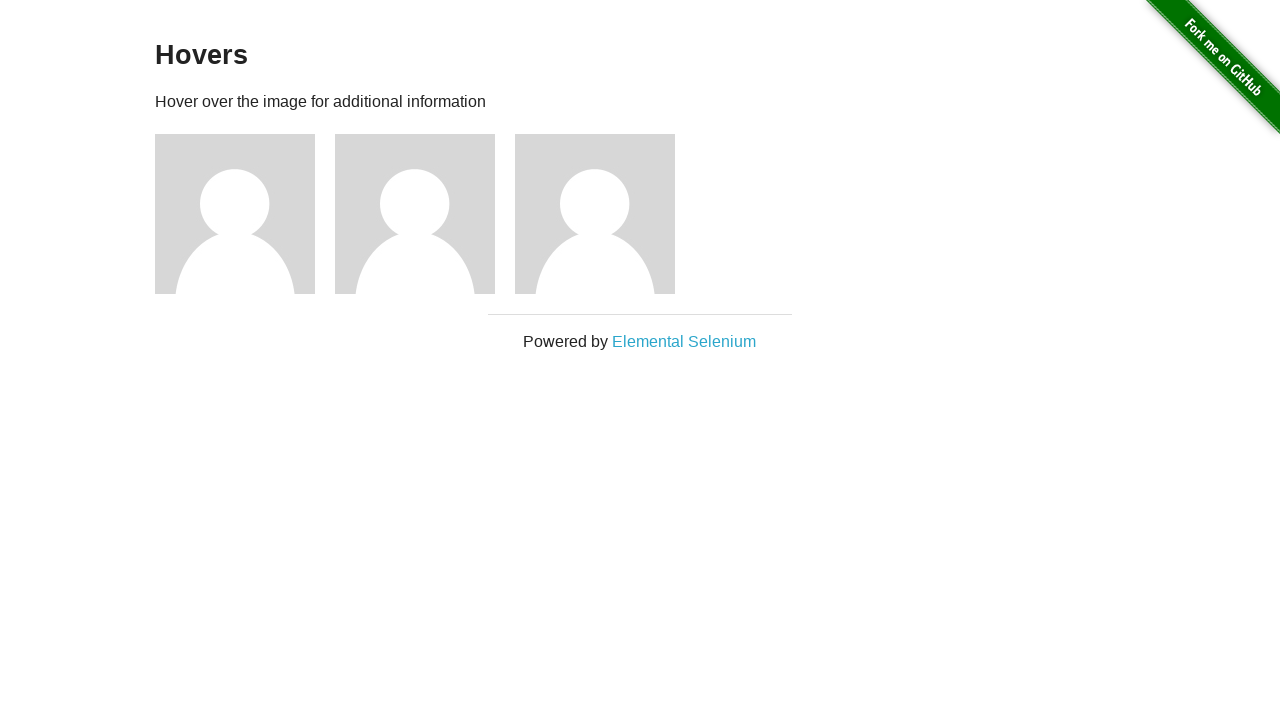

Hovered over user avatar 1 at (245, 214) on //div[@class = 'figure'][1]
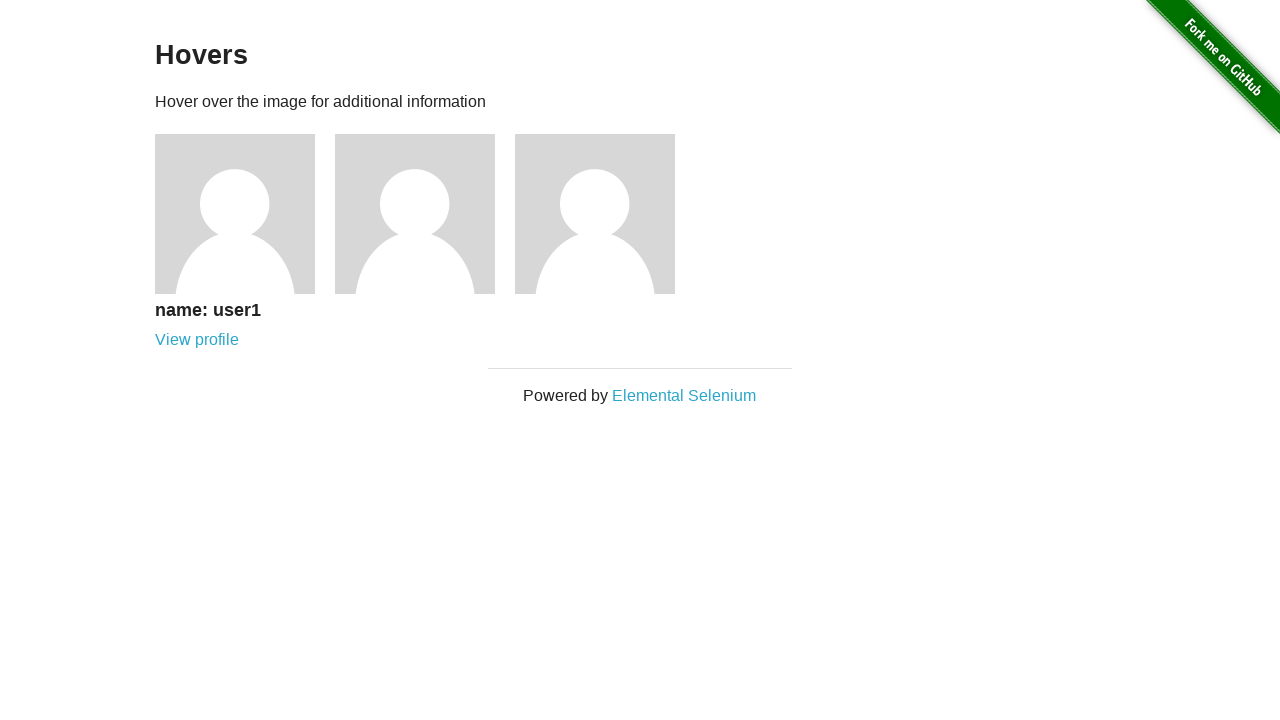

Waited 500ms for hover effect to display
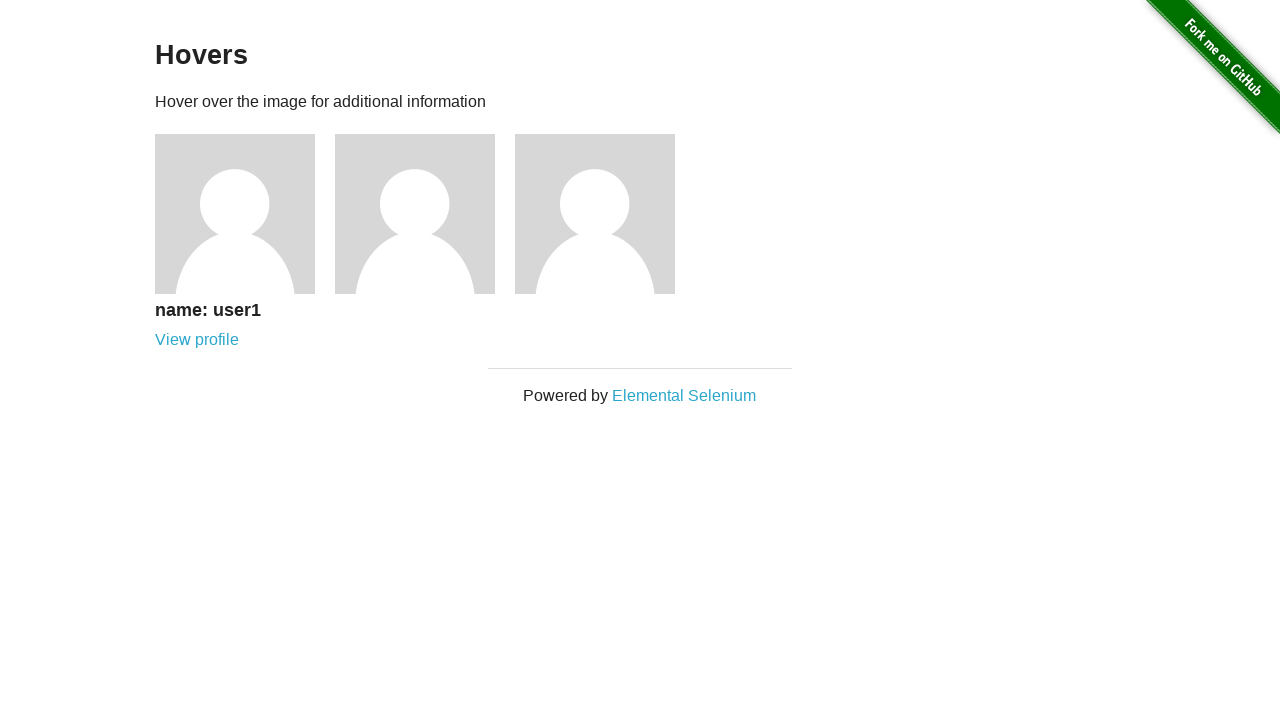

Verified user name 'name: user1' is displayed correctly
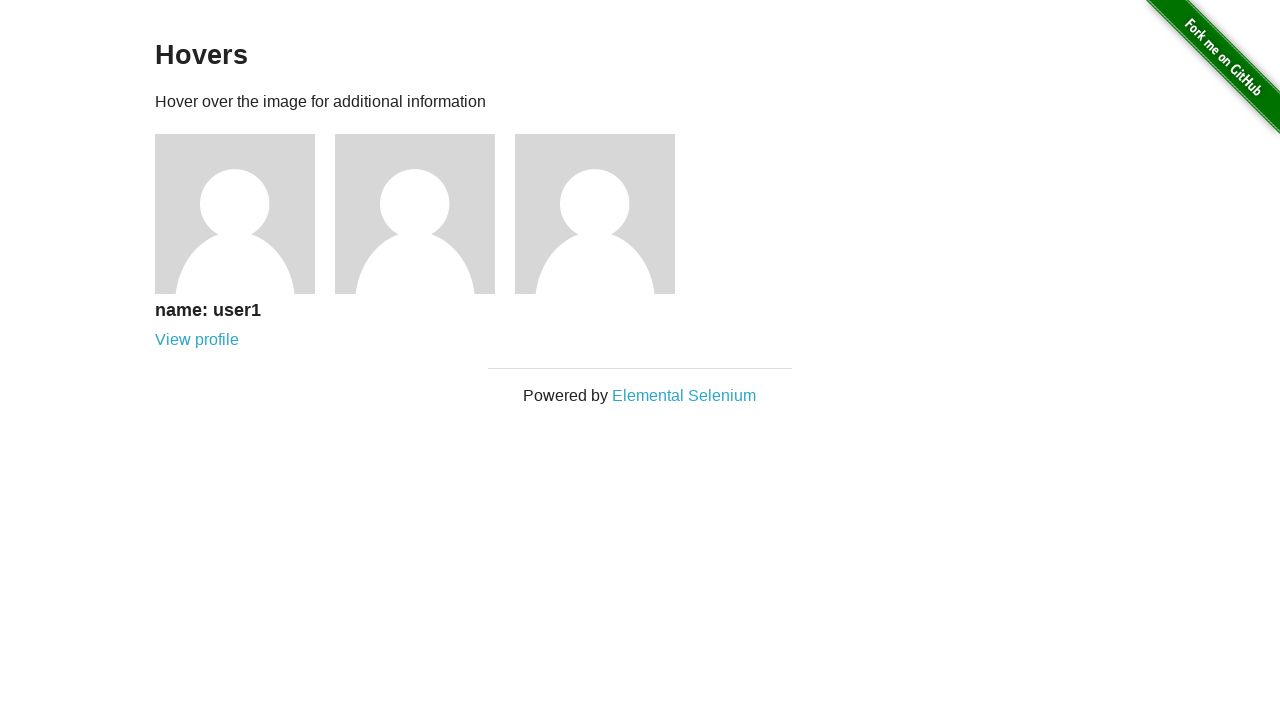

Clicked on user 1 profile link at (197, 340) on //div[@class = 'figure'][1]//a
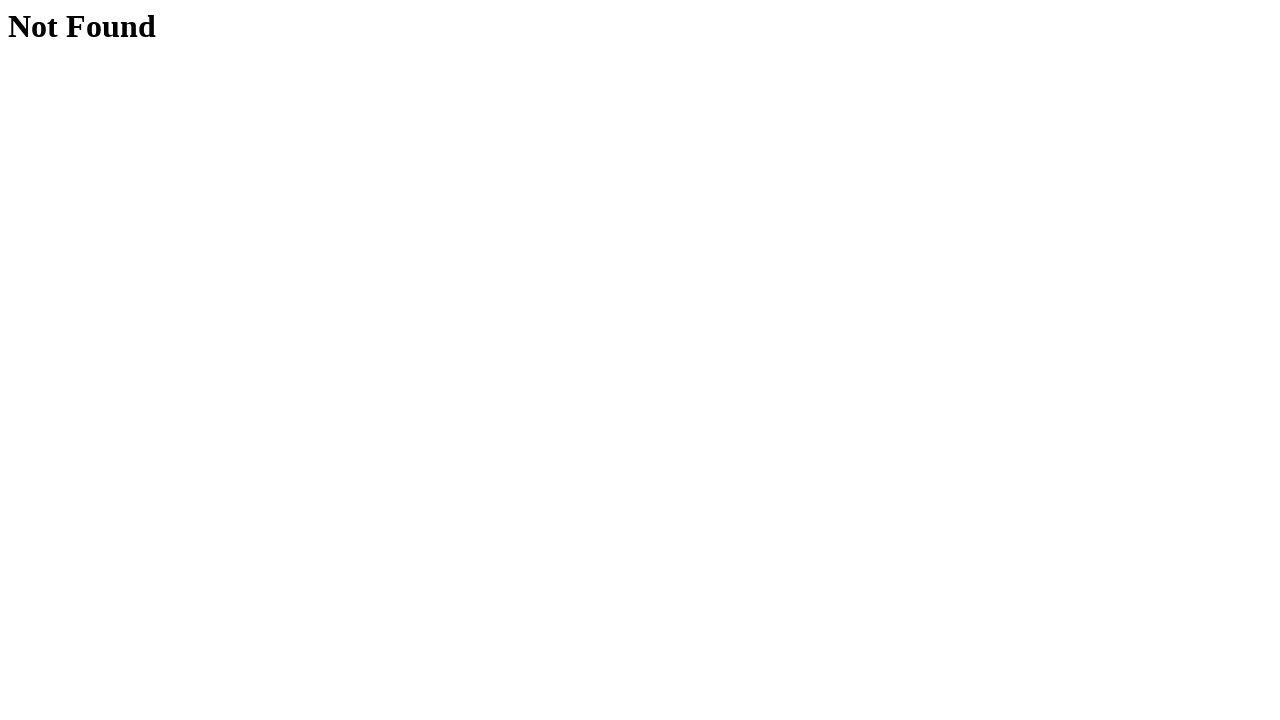

Waited 500ms for page navigation to complete
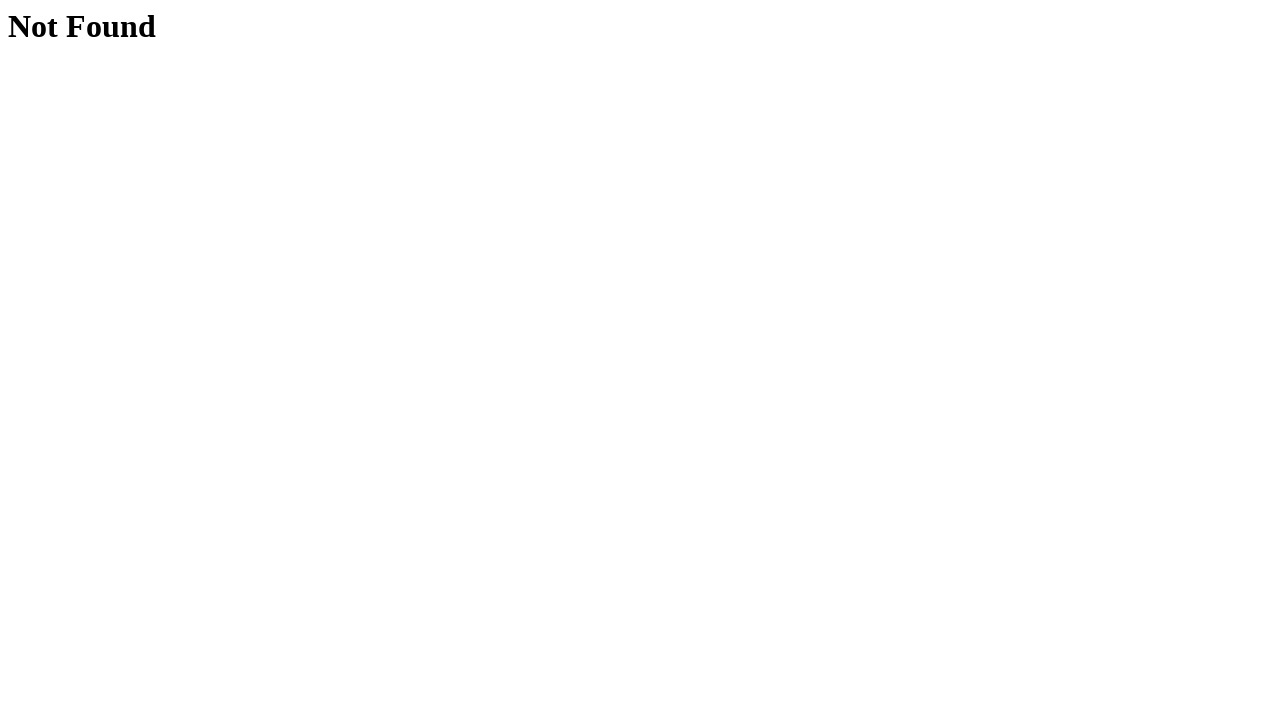

Verified URL contains '/users/1' - navigated to correct user profile page
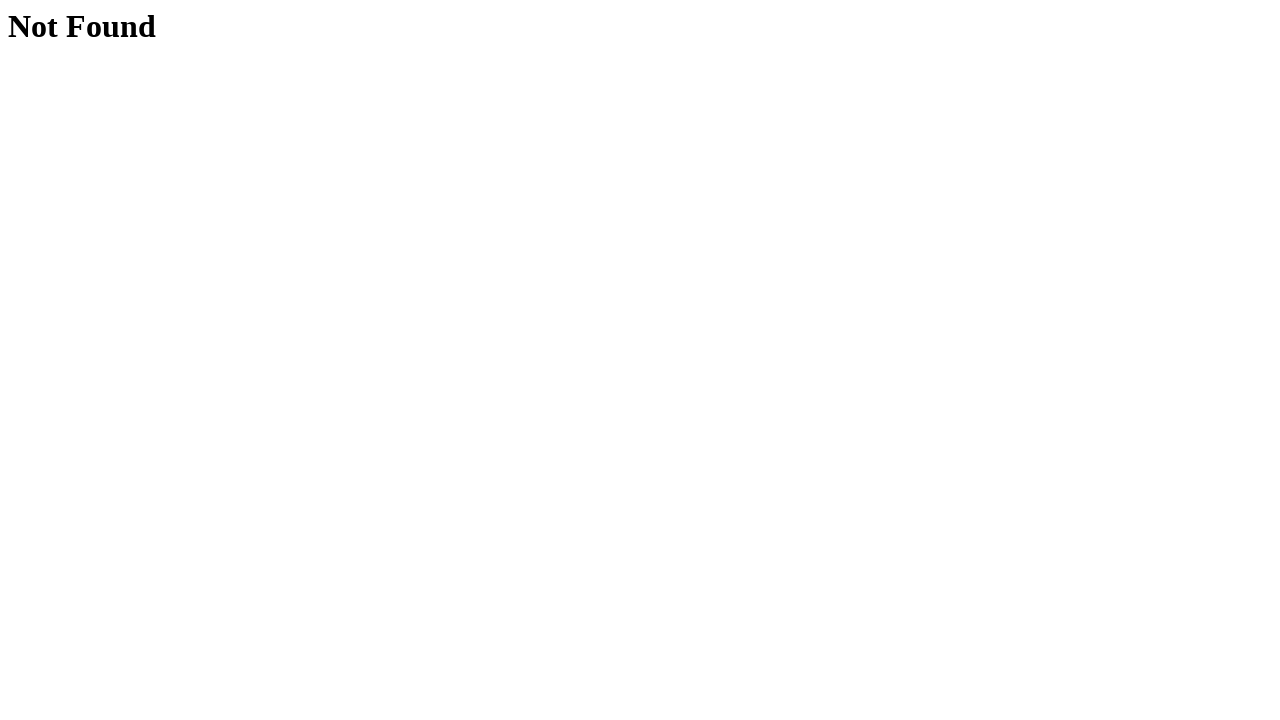

Navigated back to main hovers page
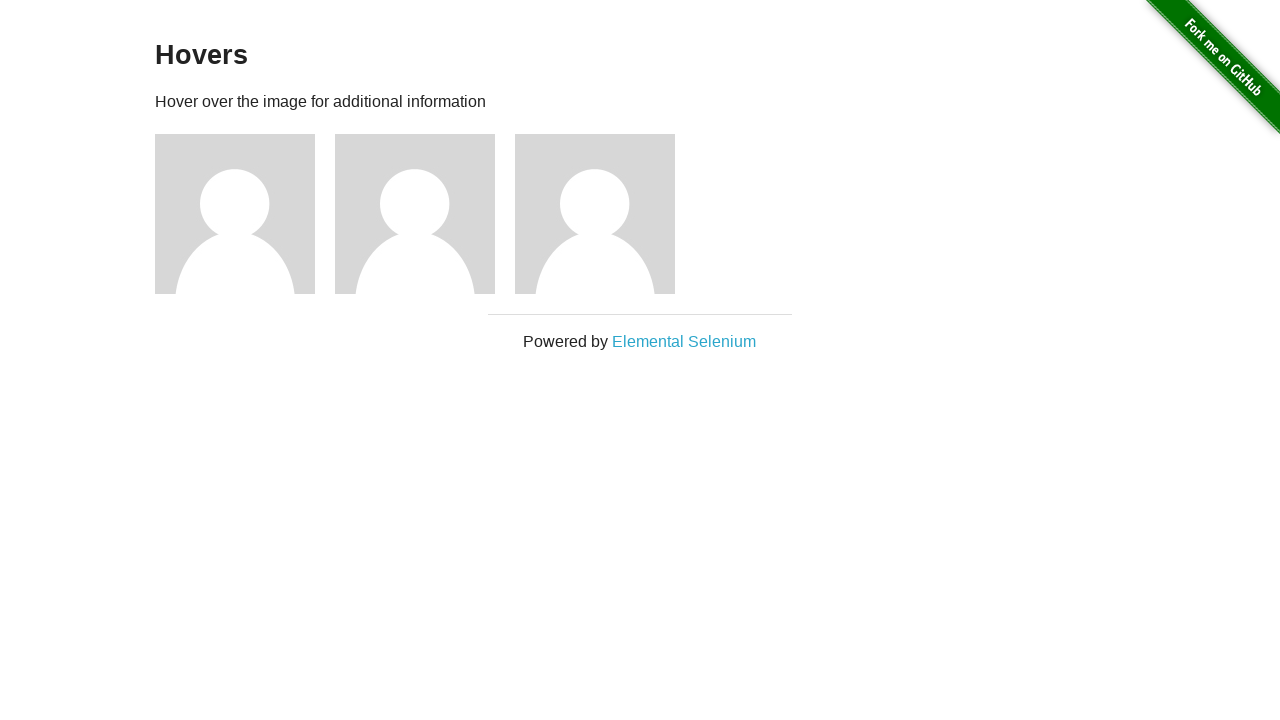

Verified main page is loaded again - row element is present
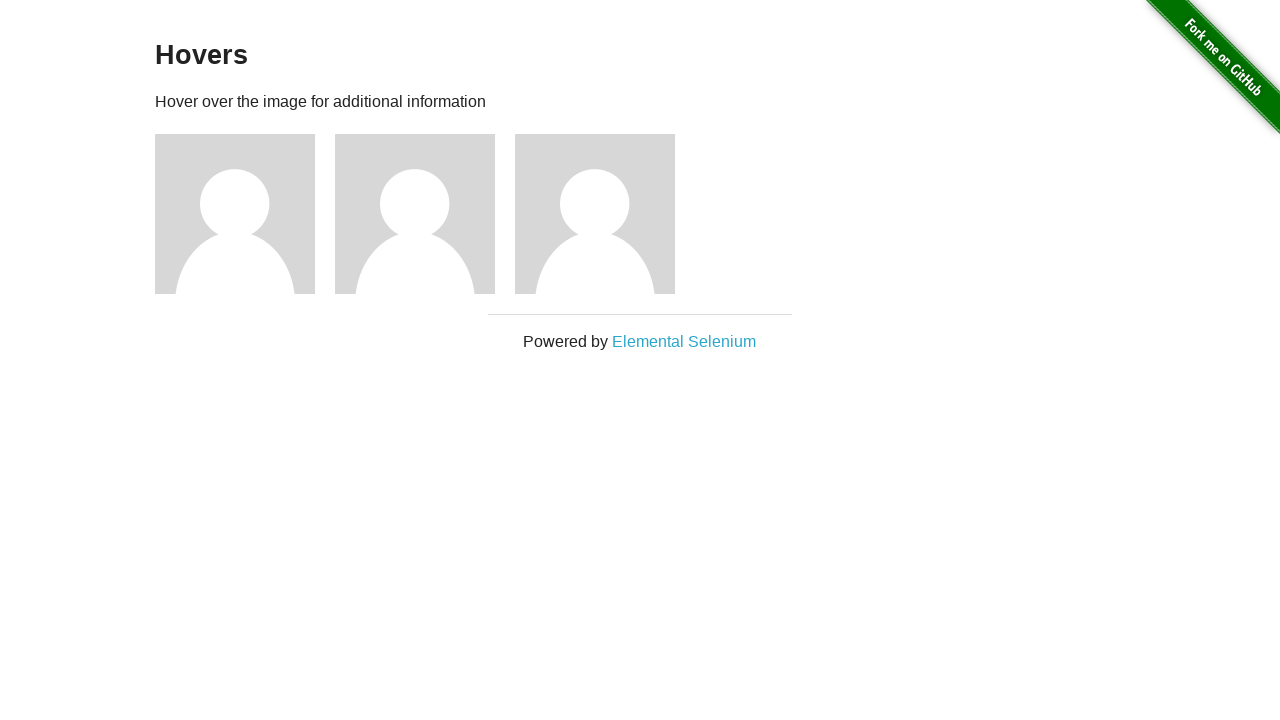

Waited 500ms before next iteration
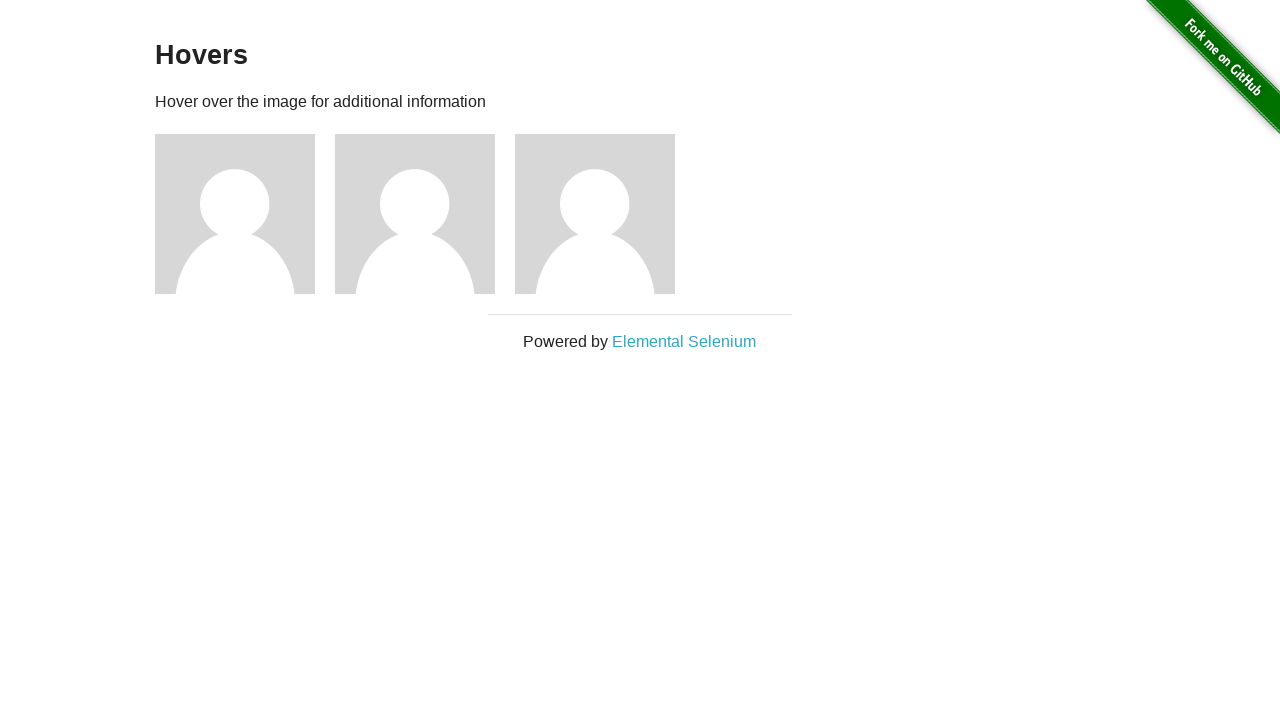

Hovered over user avatar 2 at (425, 214) on //div[@class = 'figure'][2]
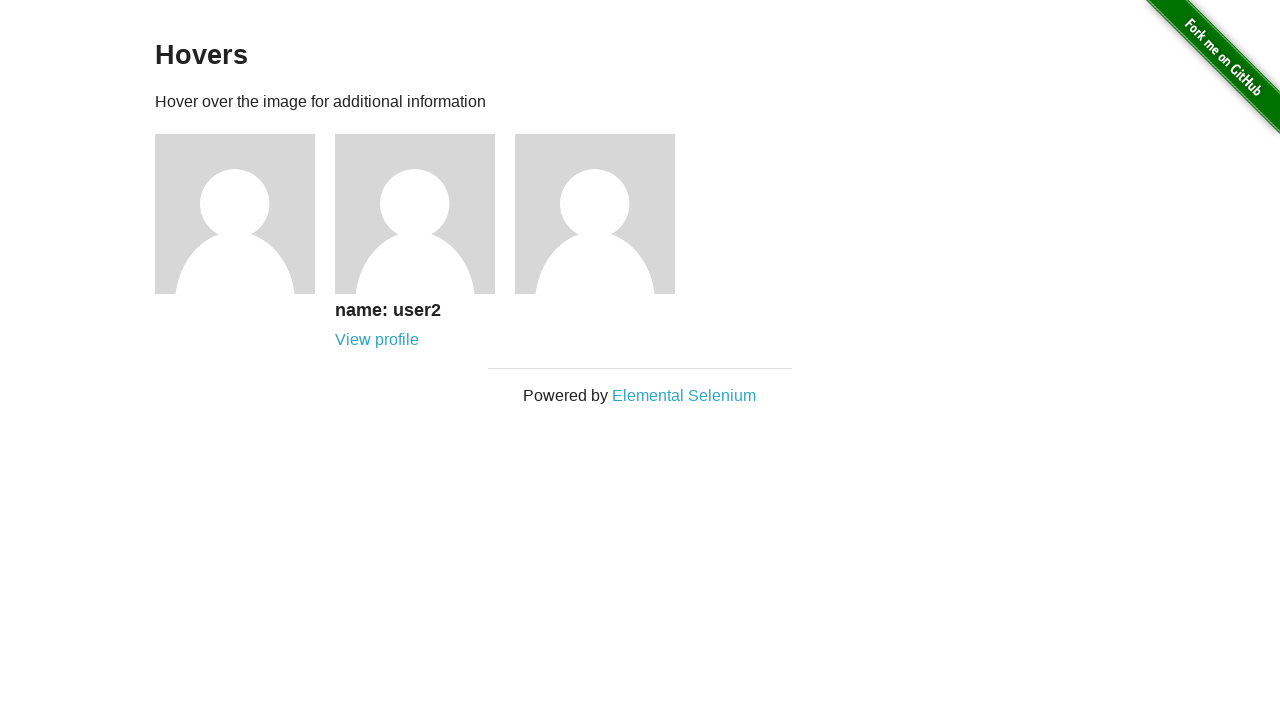

Waited 500ms for hover effect to display
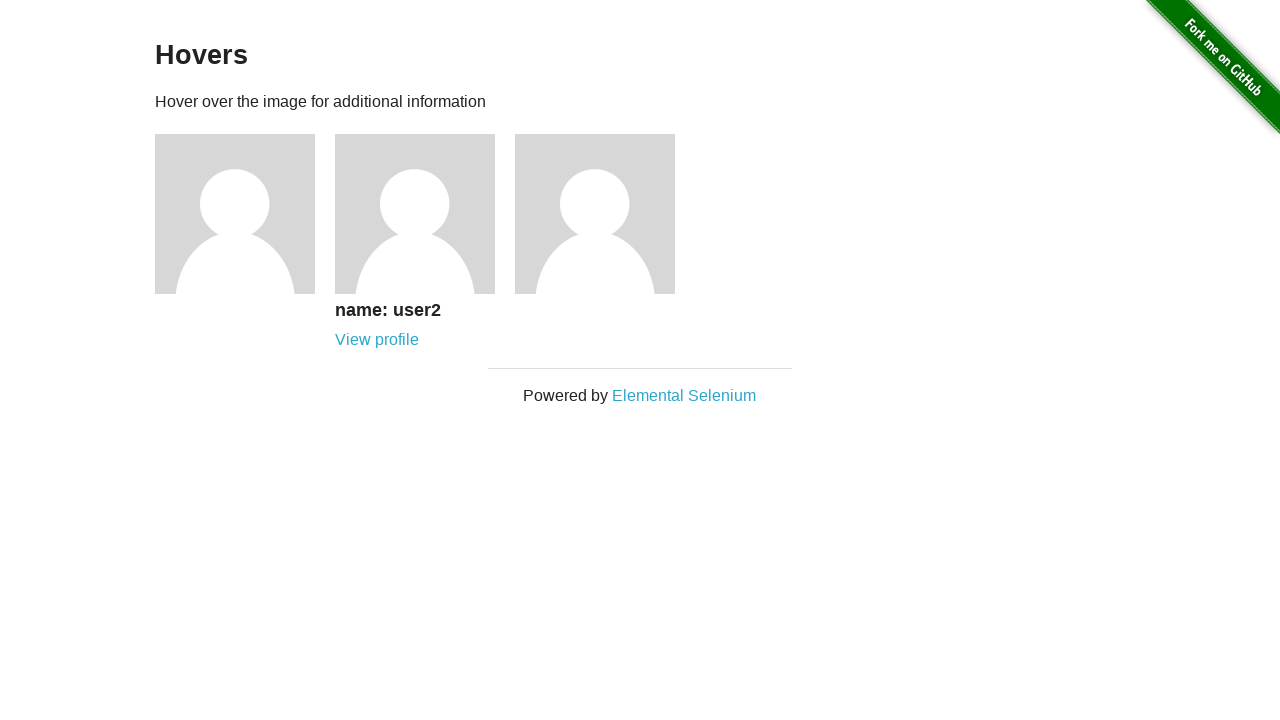

Verified user name 'name: user2' is displayed correctly
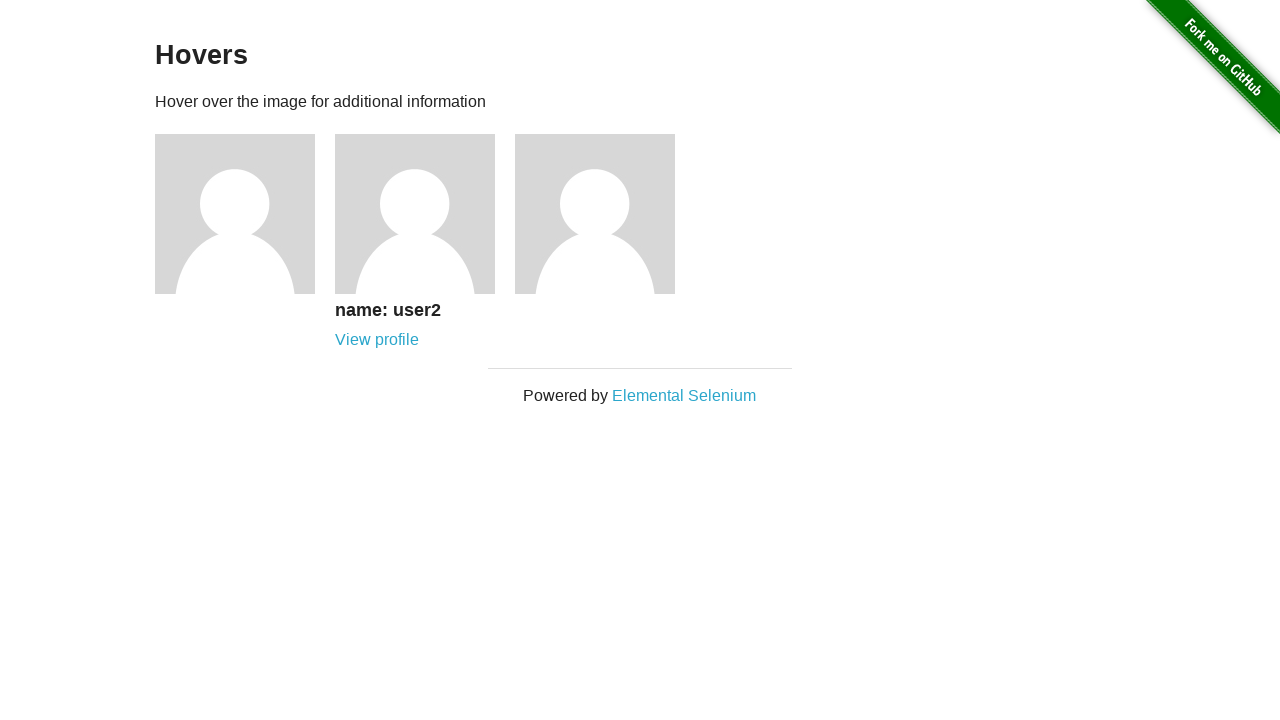

Clicked on user 2 profile link at (377, 340) on //div[@class = 'figure'][2]//a
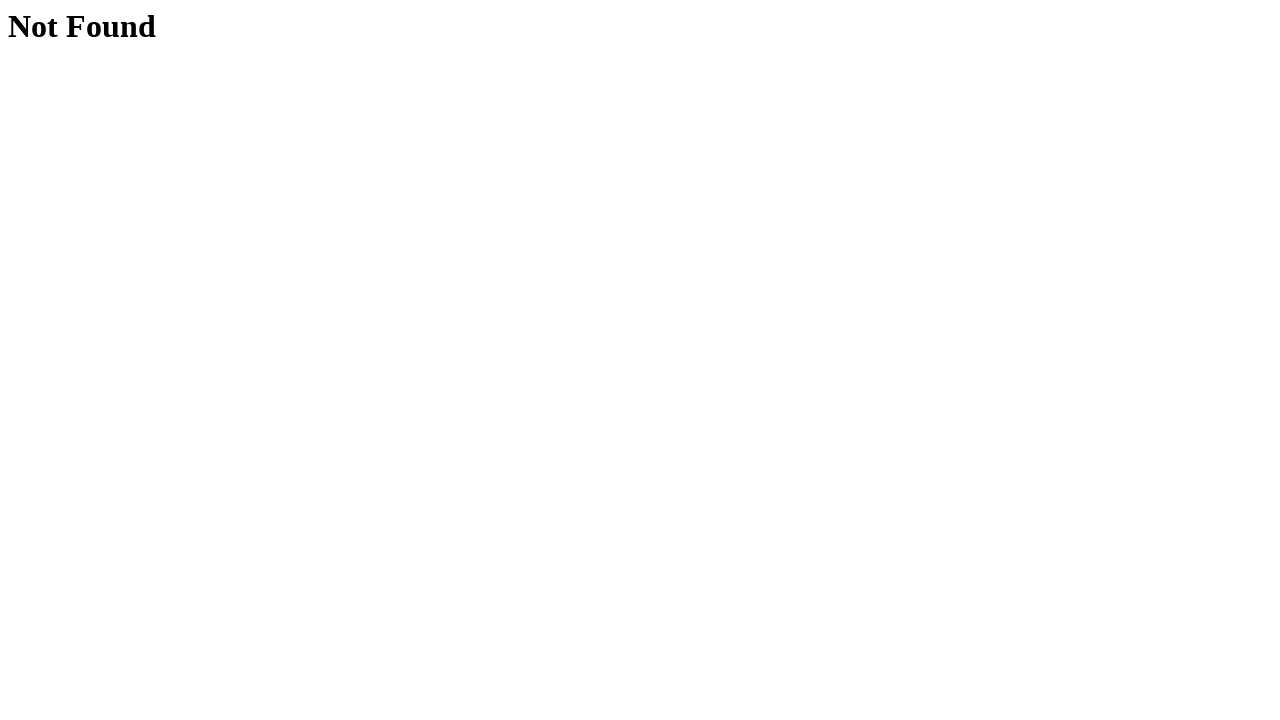

Waited 500ms for page navigation to complete
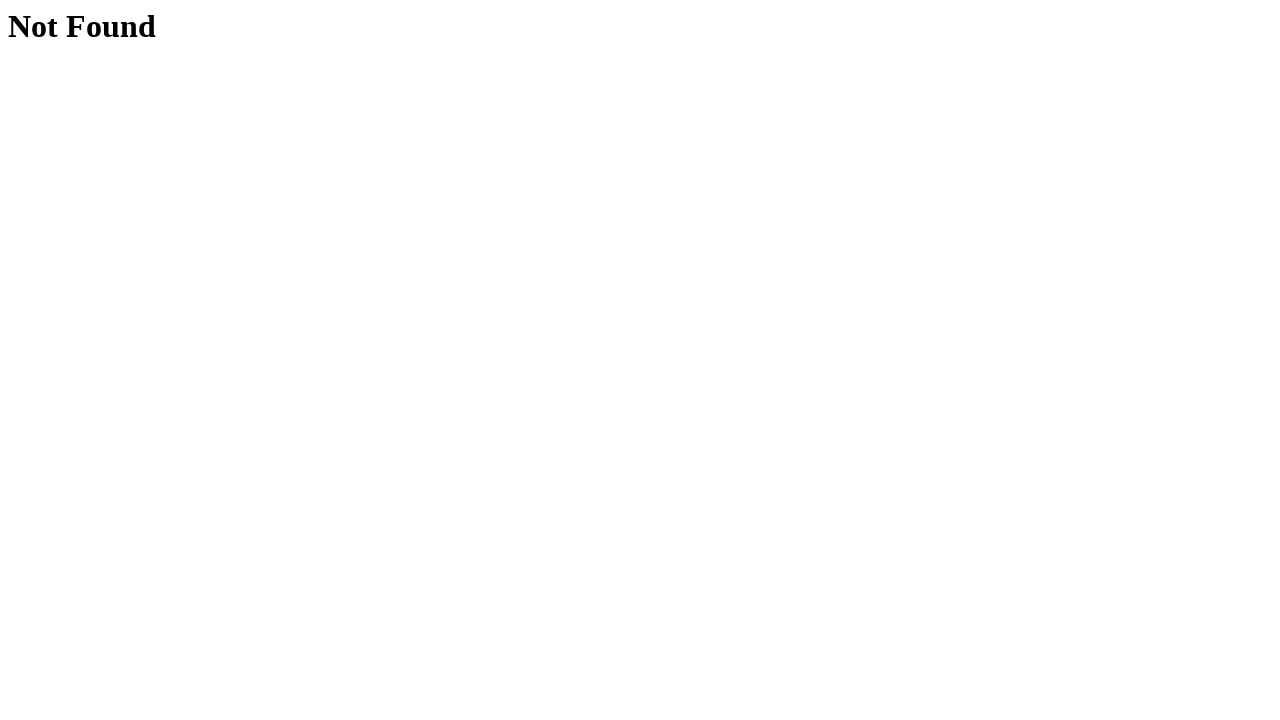

Verified URL contains '/users/2' - navigated to correct user profile page
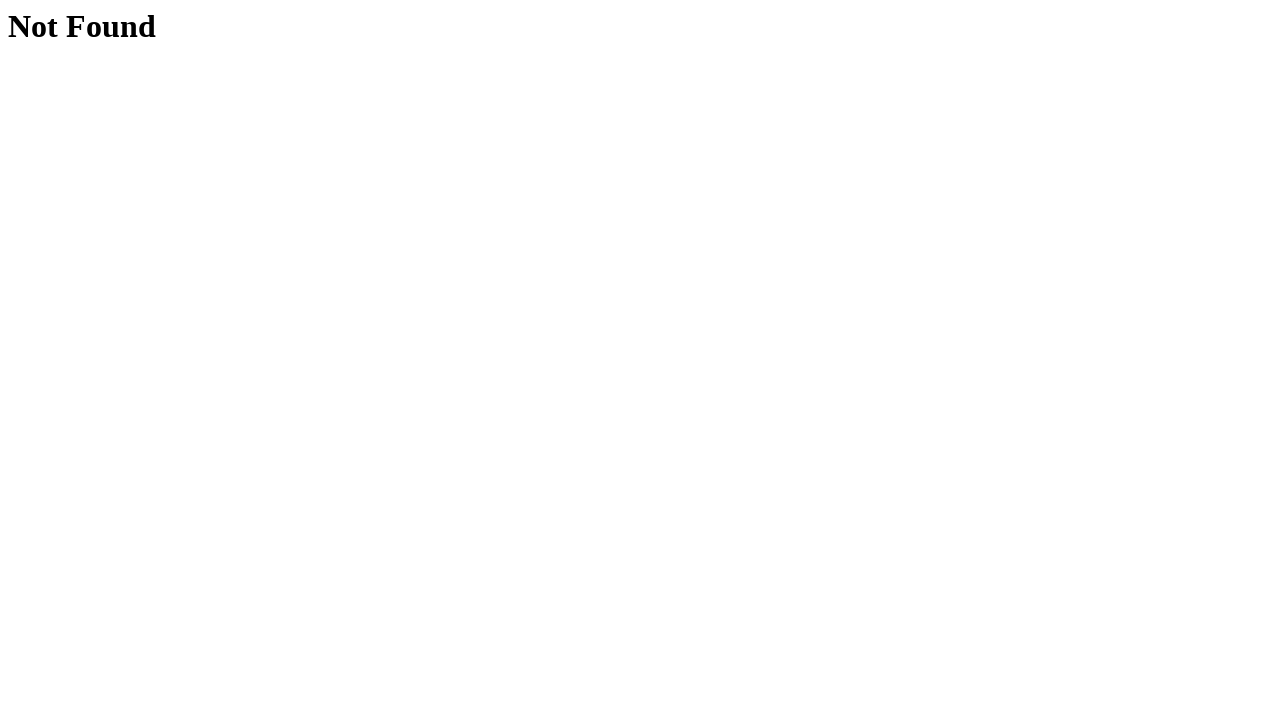

Navigated back to main hovers page
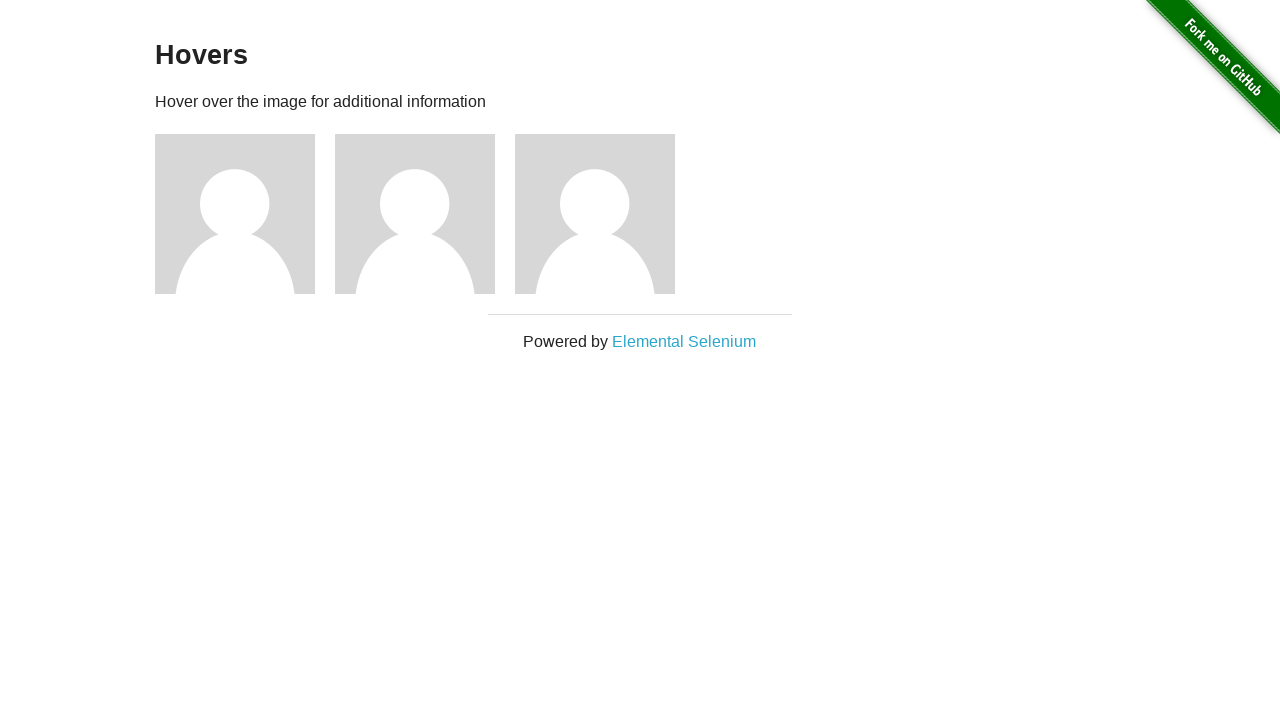

Verified main page is loaded again - row element is present
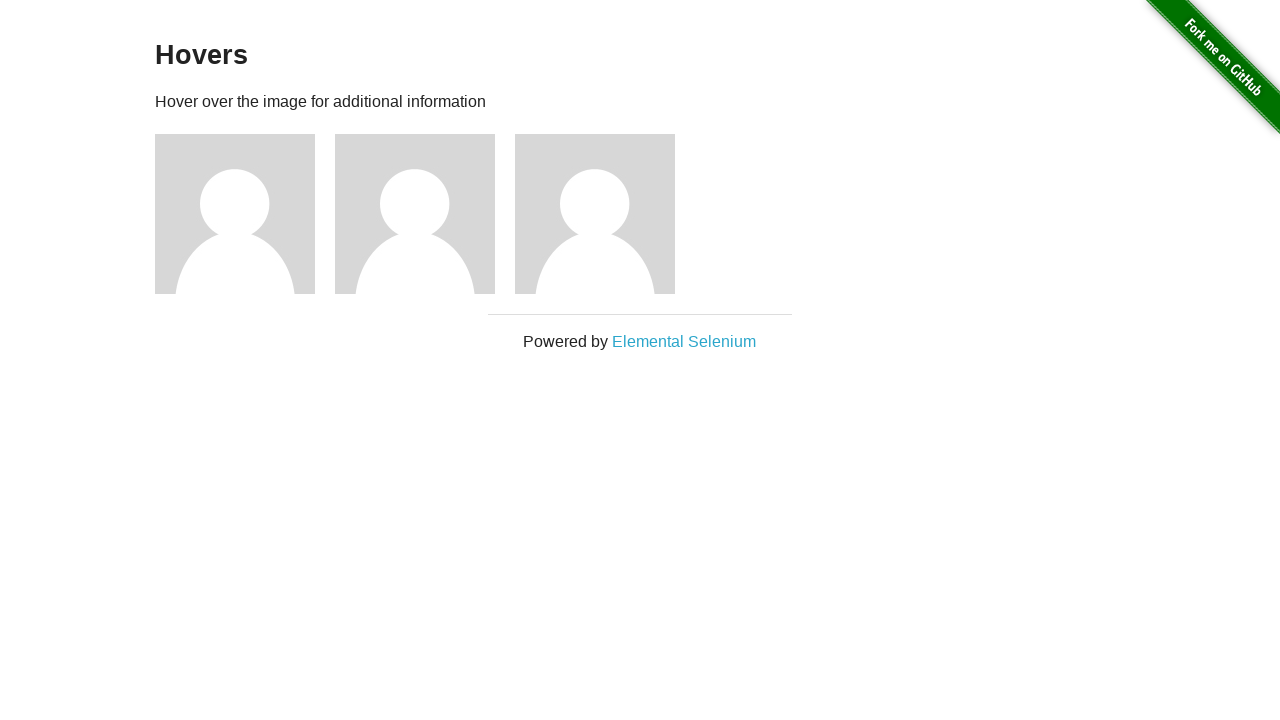

Waited 500ms before next iteration
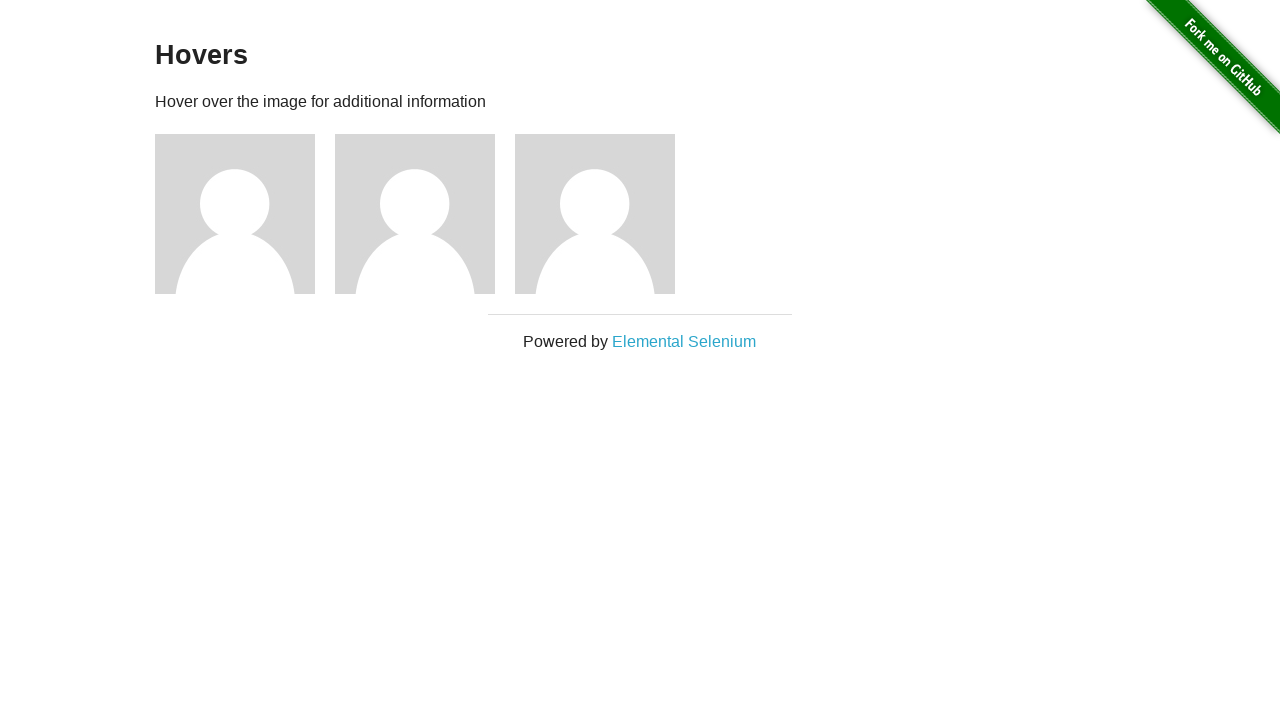

Hovered over user avatar 3 at (605, 214) on //div[@class = 'figure'][3]
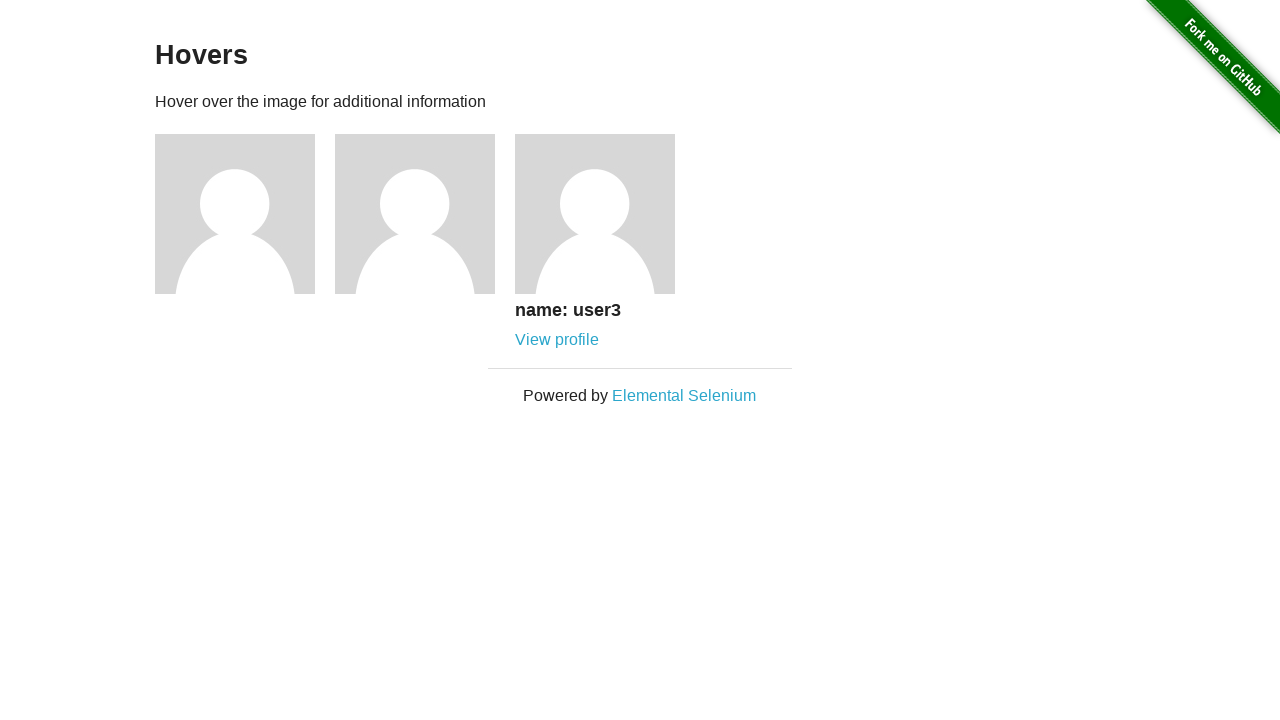

Waited 500ms for hover effect to display
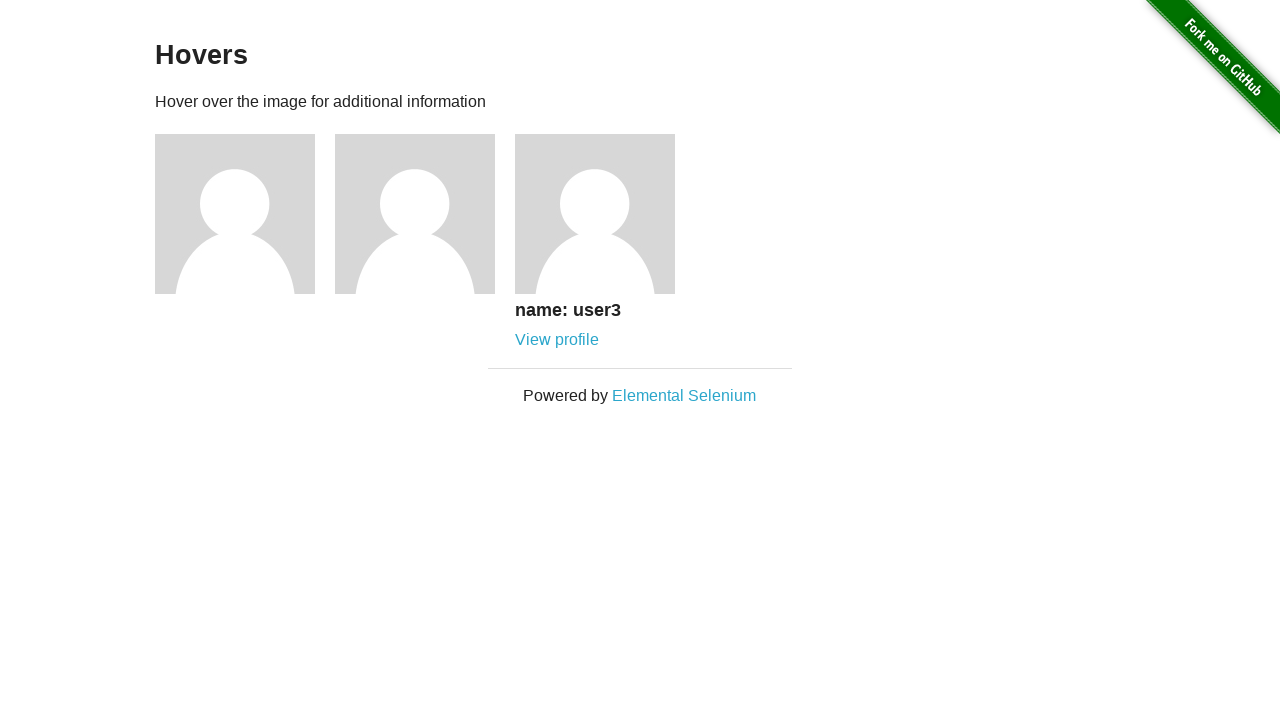

Verified user name 'name: user3' is displayed correctly
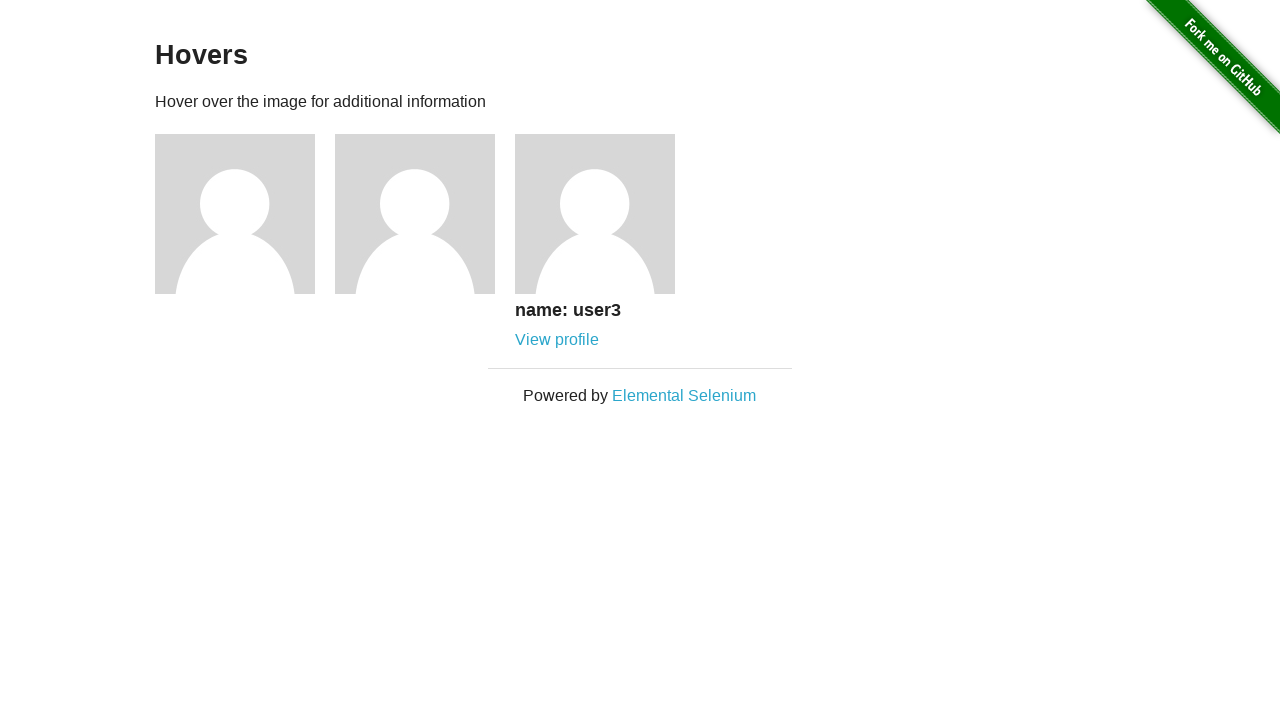

Clicked on user 3 profile link at (557, 340) on //div[@class = 'figure'][3]//a
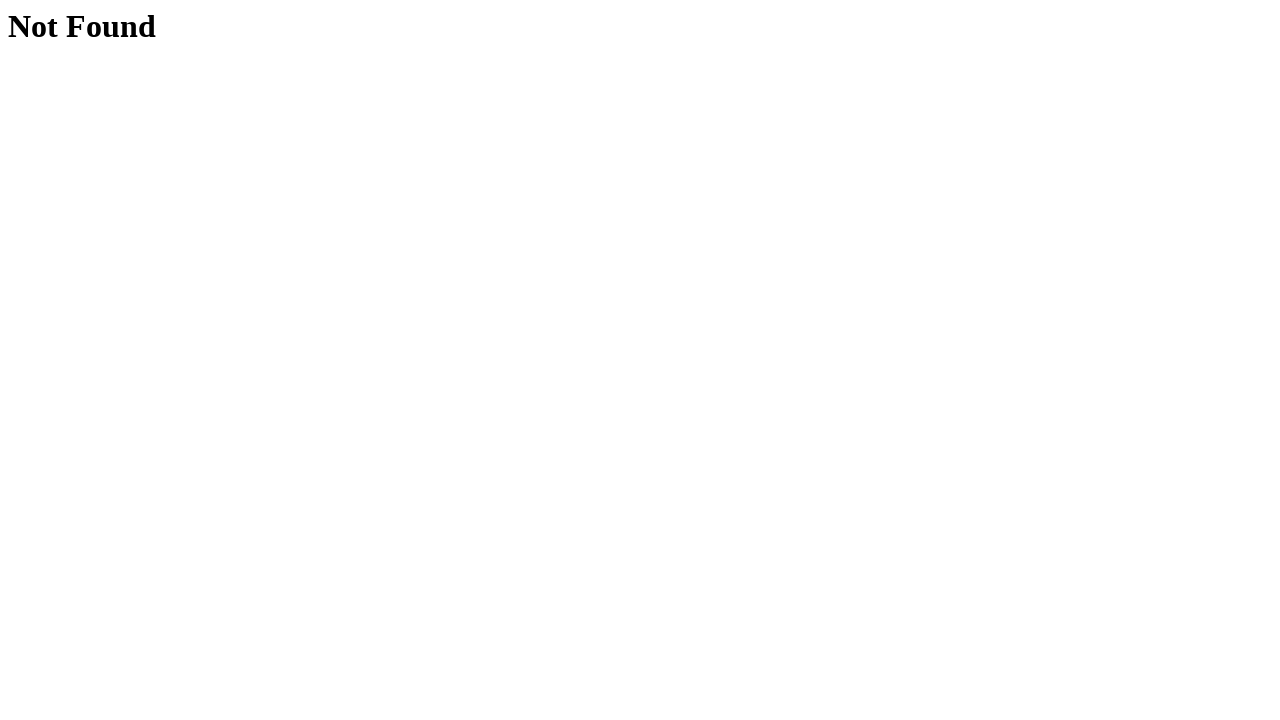

Waited 500ms for page navigation to complete
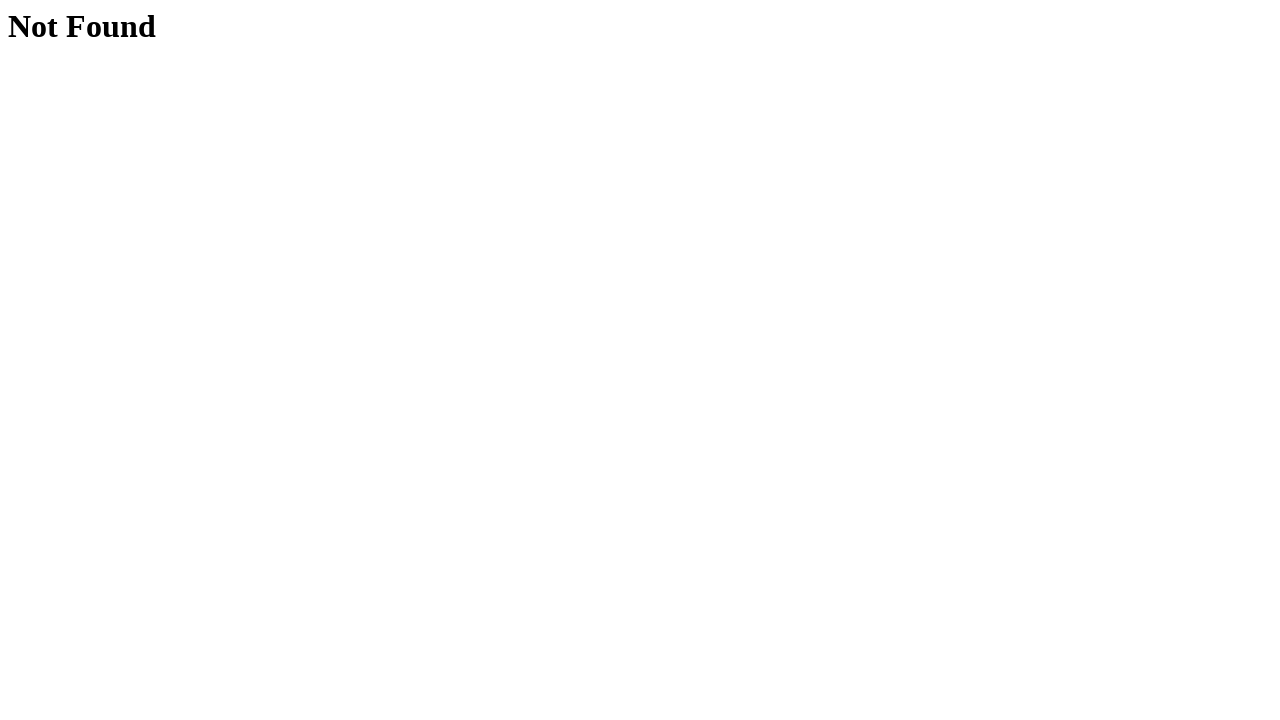

Verified URL contains '/users/3' - navigated to correct user profile page
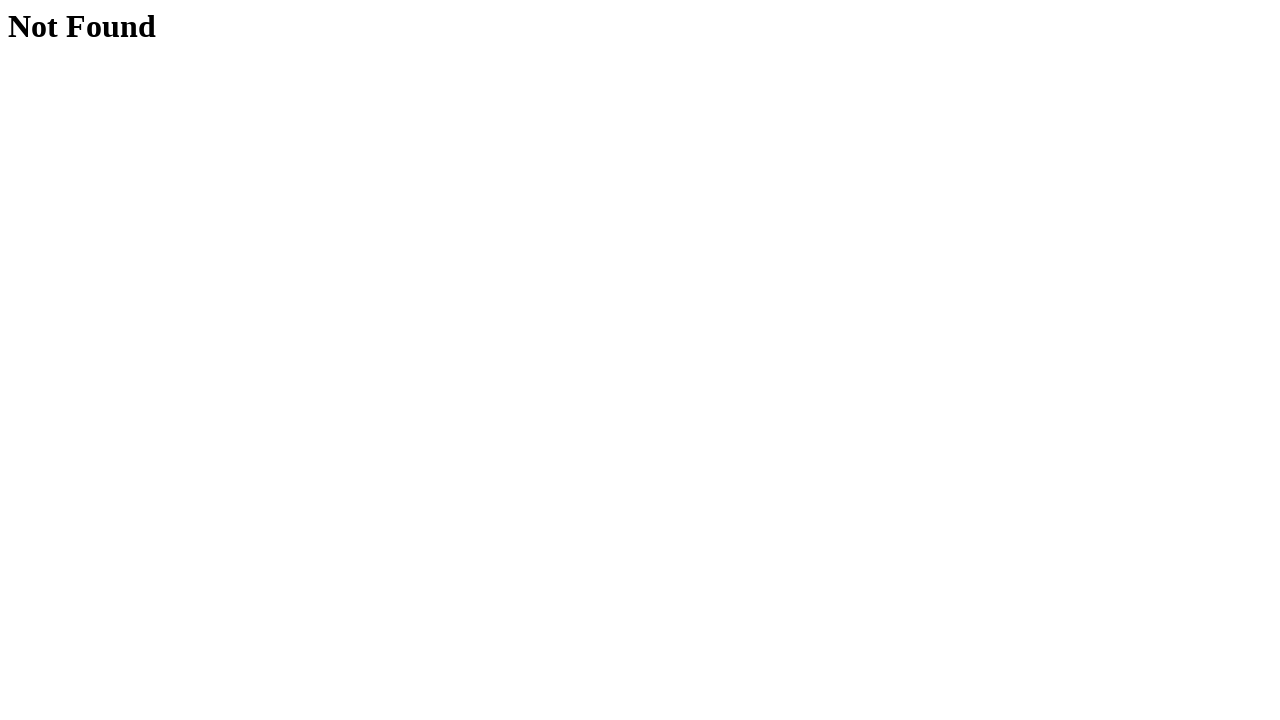

Navigated back to main hovers page
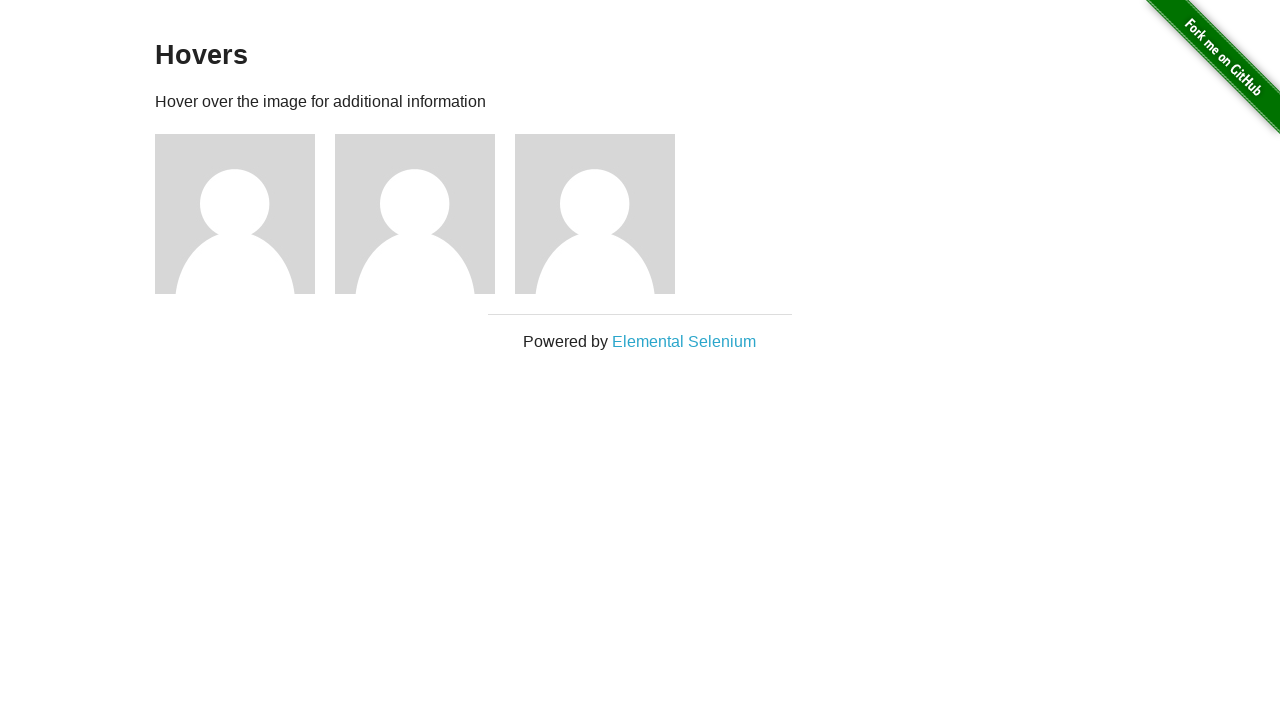

Verified main page is loaded again - row element is present
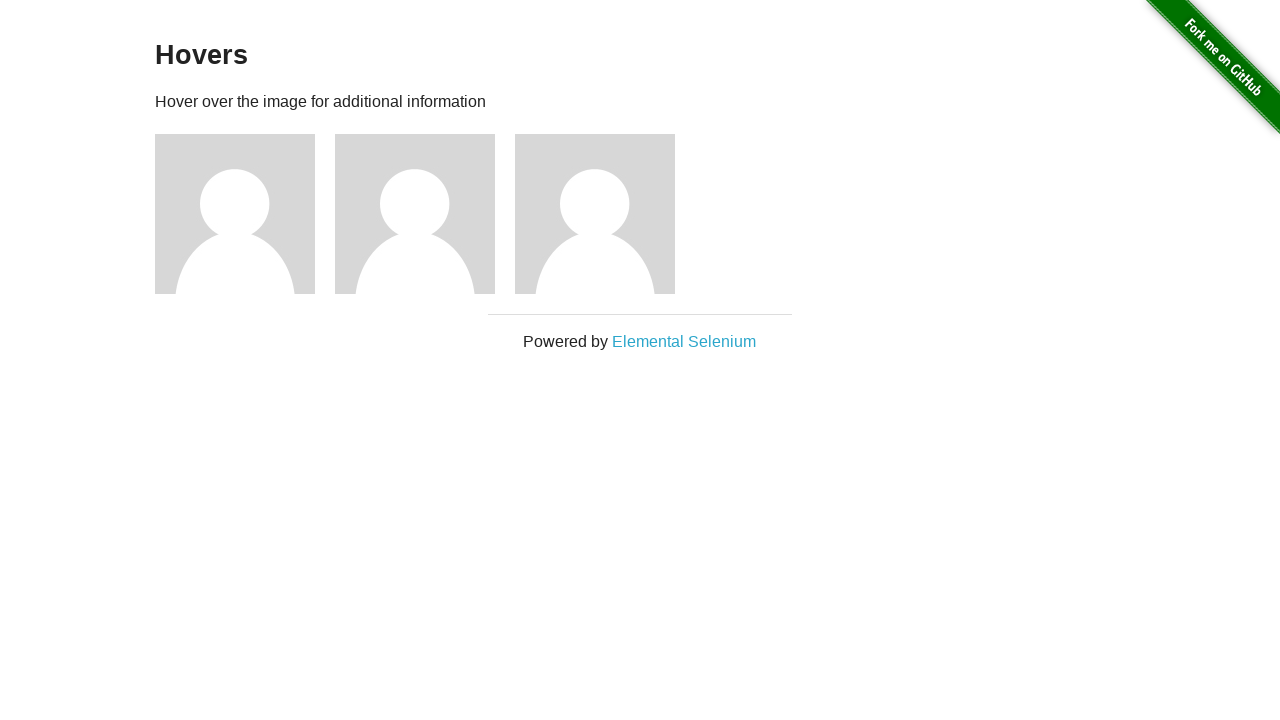

Waited 500ms before next iteration
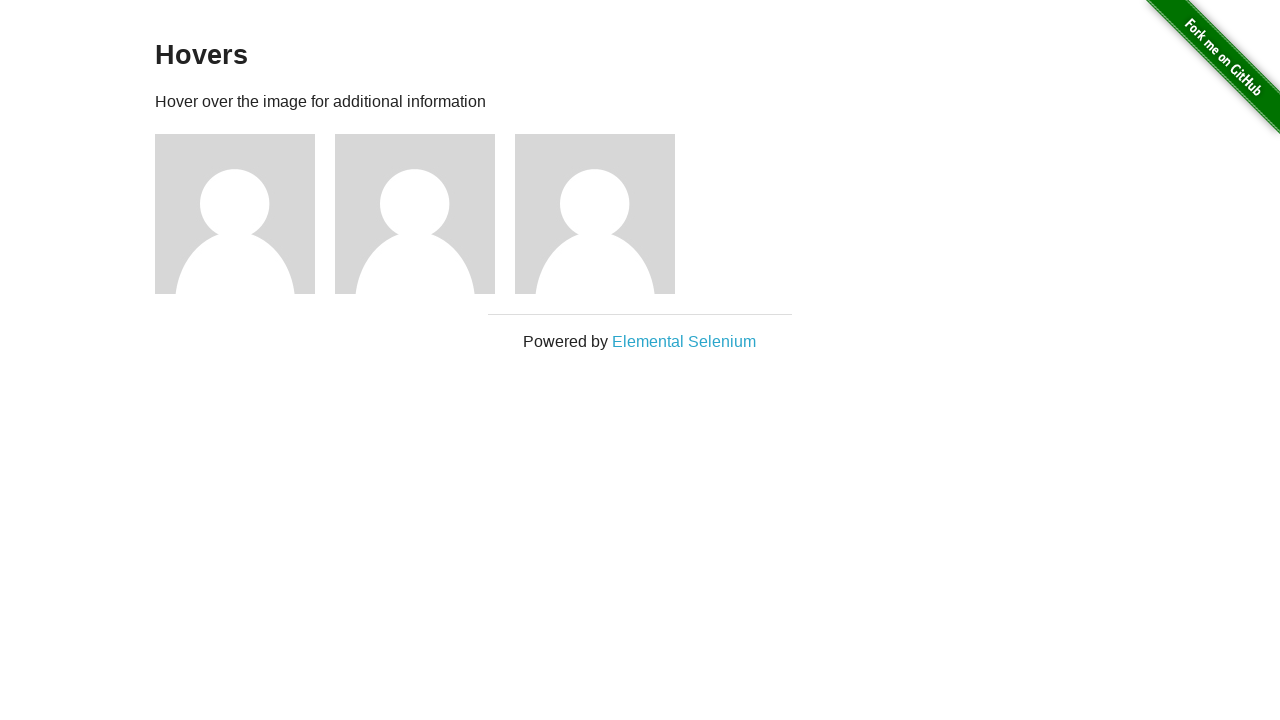

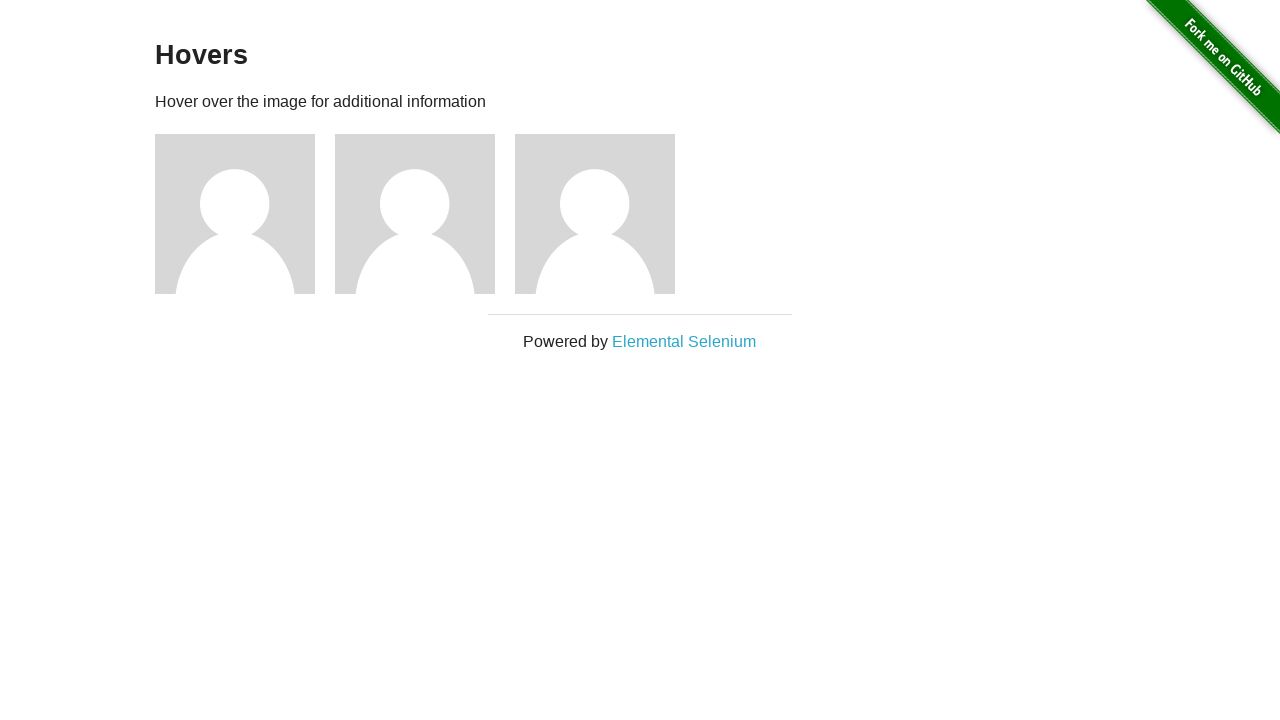